Tests editing a todo item by double-clicking, changing the text, and pressing Enter

Starting URL: https://demo.playwright.dev/todomvc

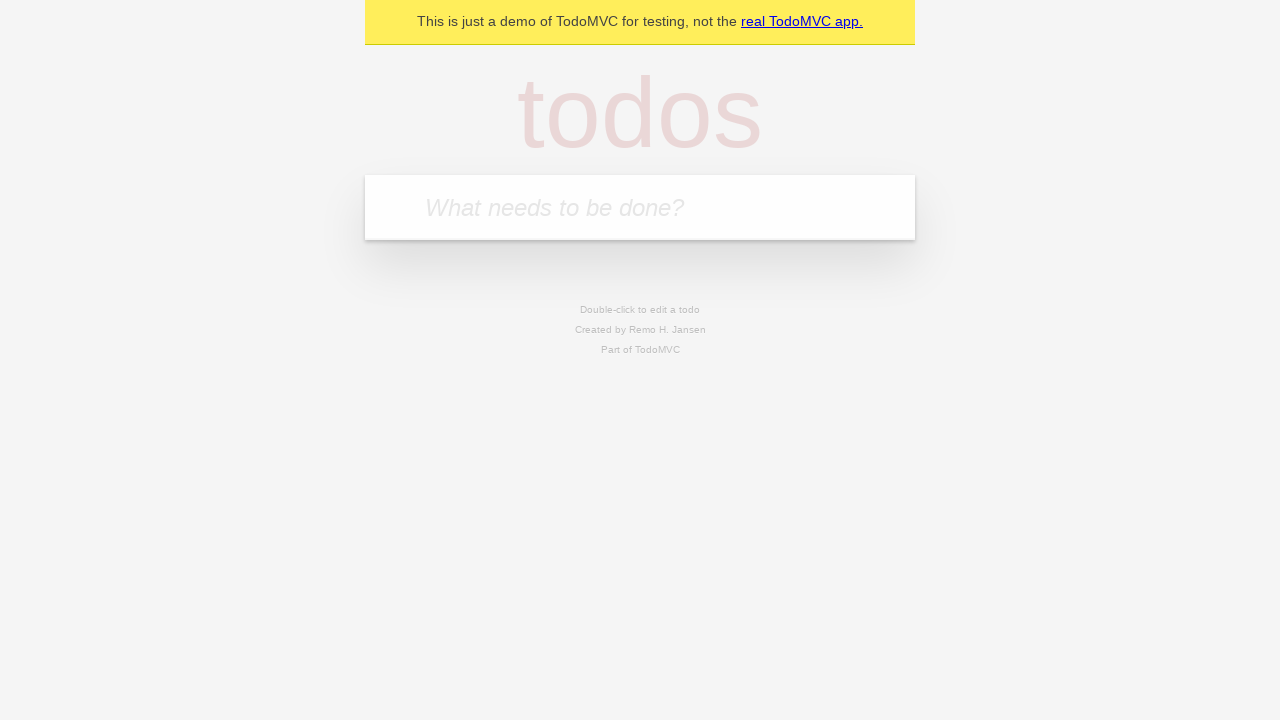

Filled input field with 'buy some cheese' on internal:attr=[placeholder="What needs to be done?"i]
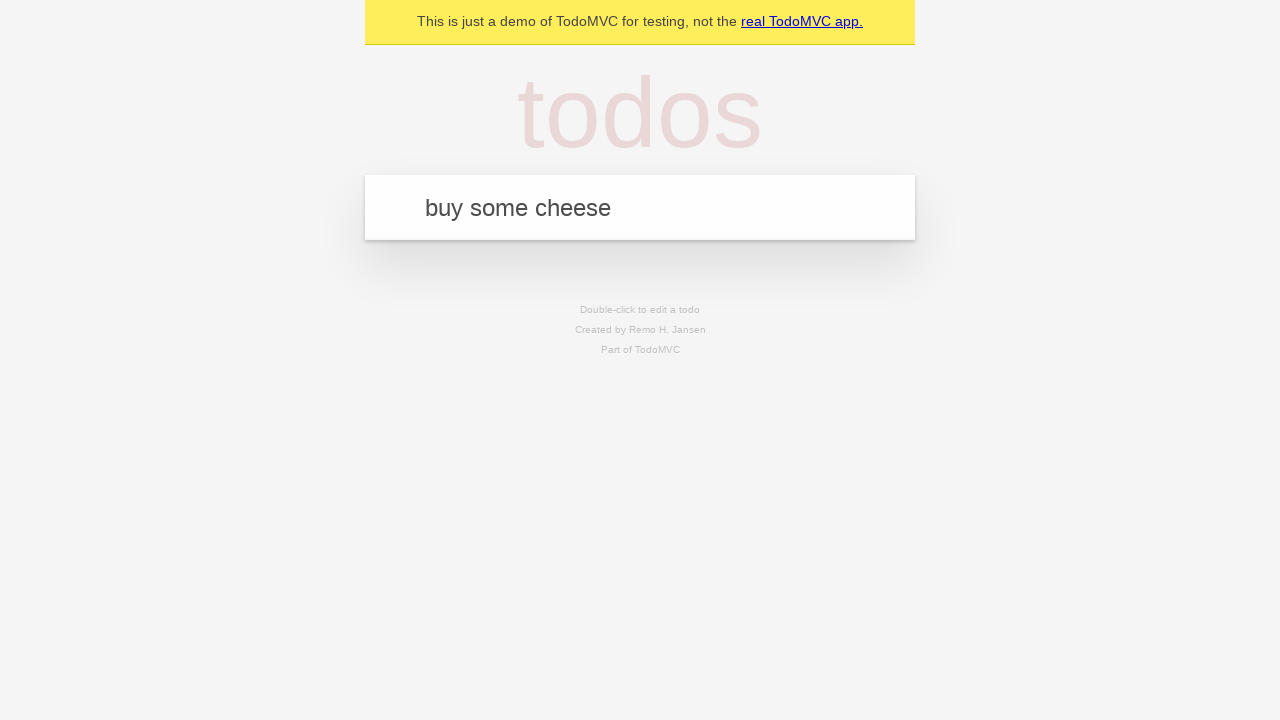

Pressed Enter to create first todo on internal:attr=[placeholder="What needs to be done?"i]
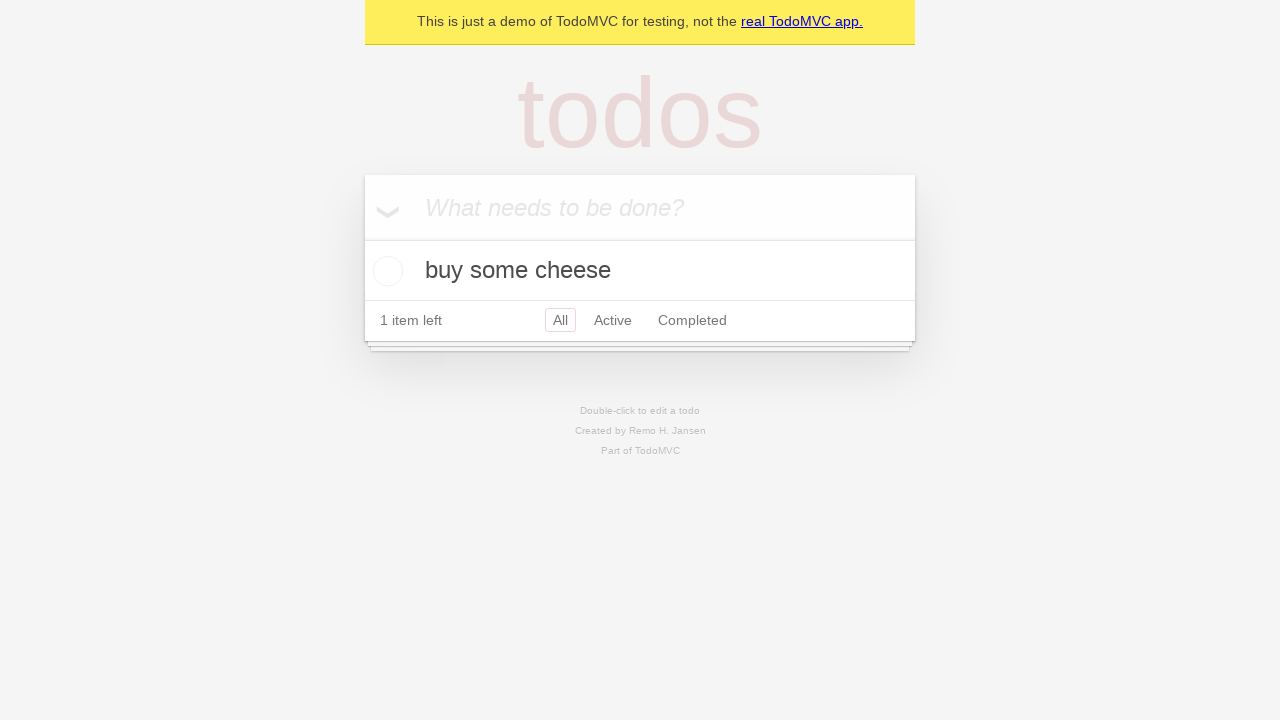

Filled input field with 'feed the cat' on internal:attr=[placeholder="What needs to be done?"i]
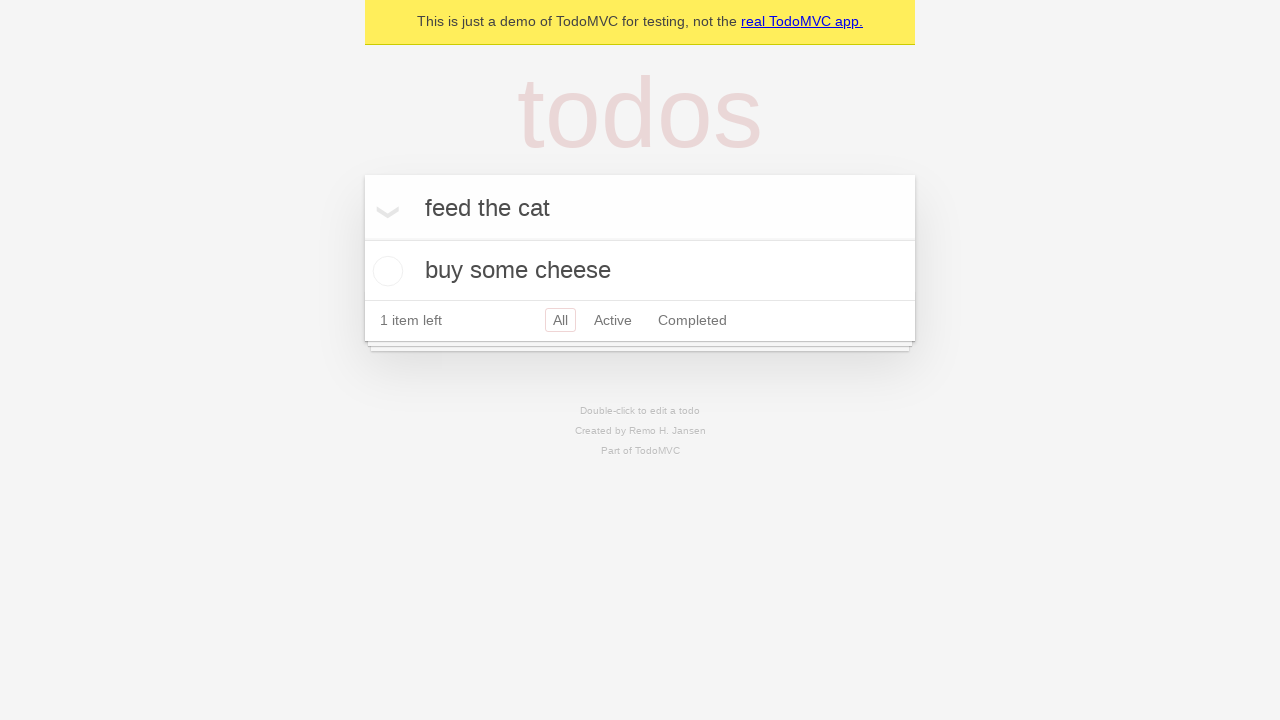

Pressed Enter to create second todo on internal:attr=[placeholder="What needs to be done?"i]
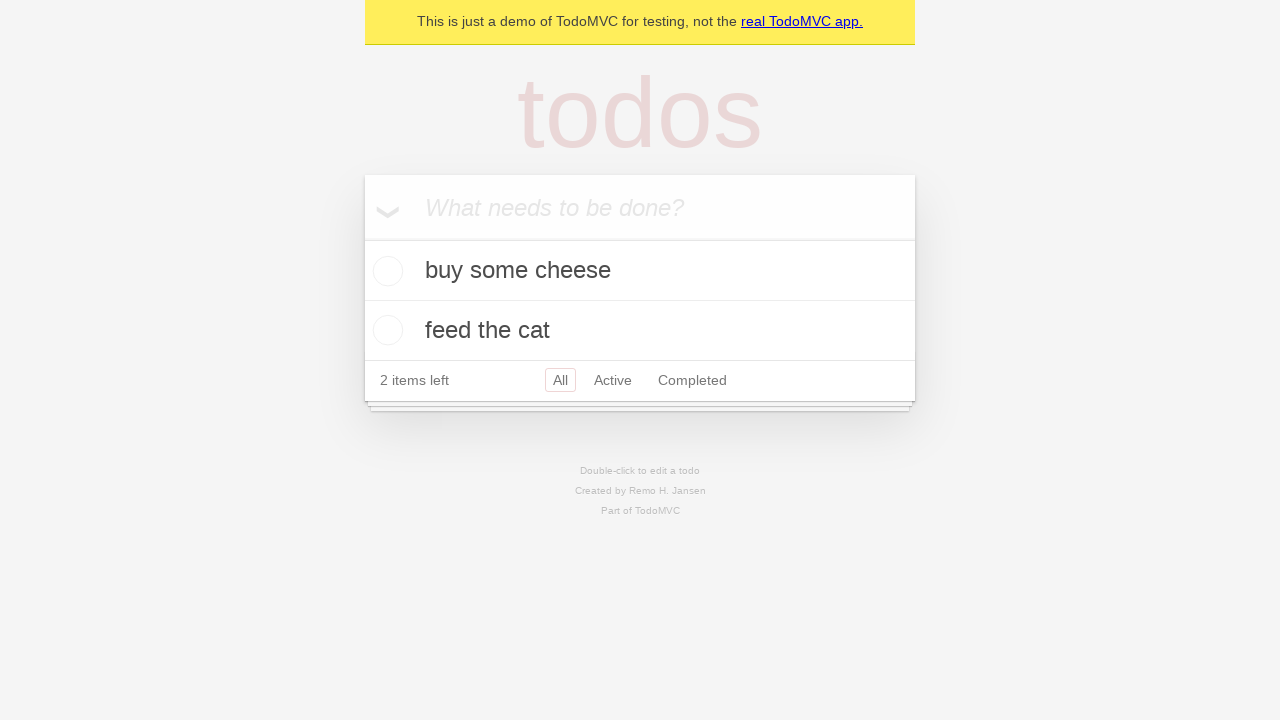

Filled input field with 'book a doctors appointment' on internal:attr=[placeholder="What needs to be done?"i]
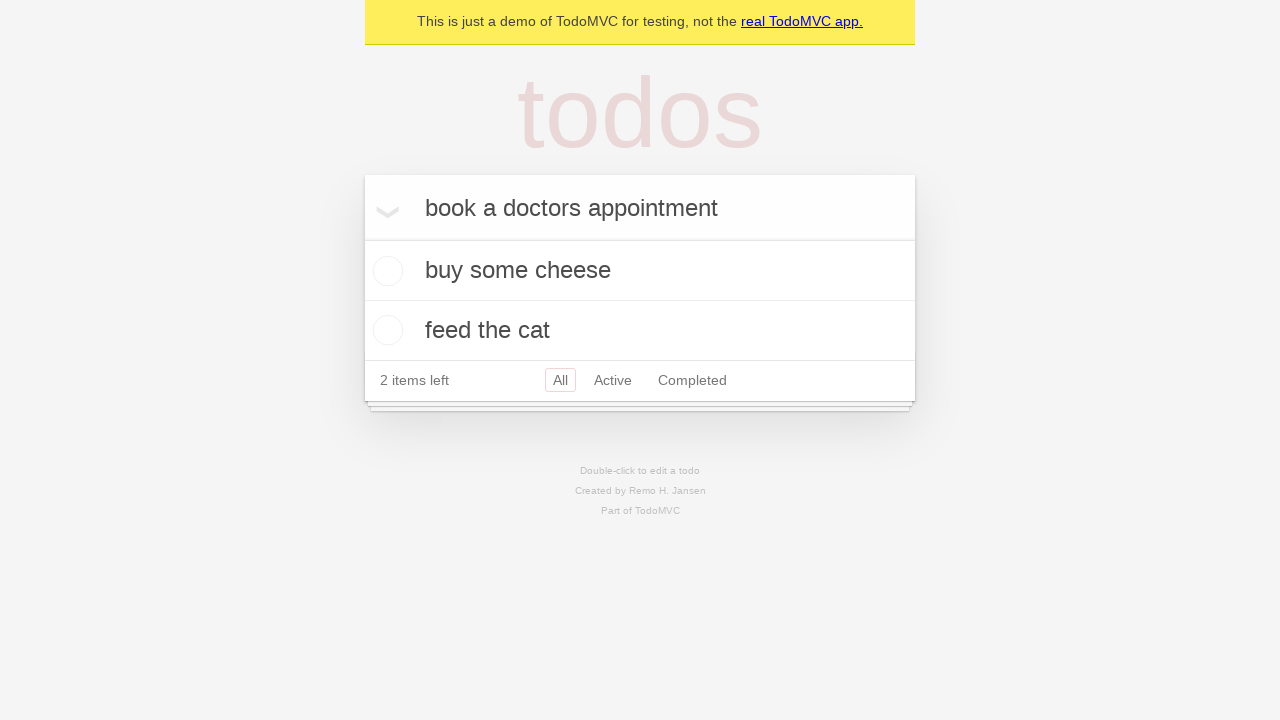

Pressed Enter to create third todo on internal:attr=[placeholder="What needs to be done?"i]
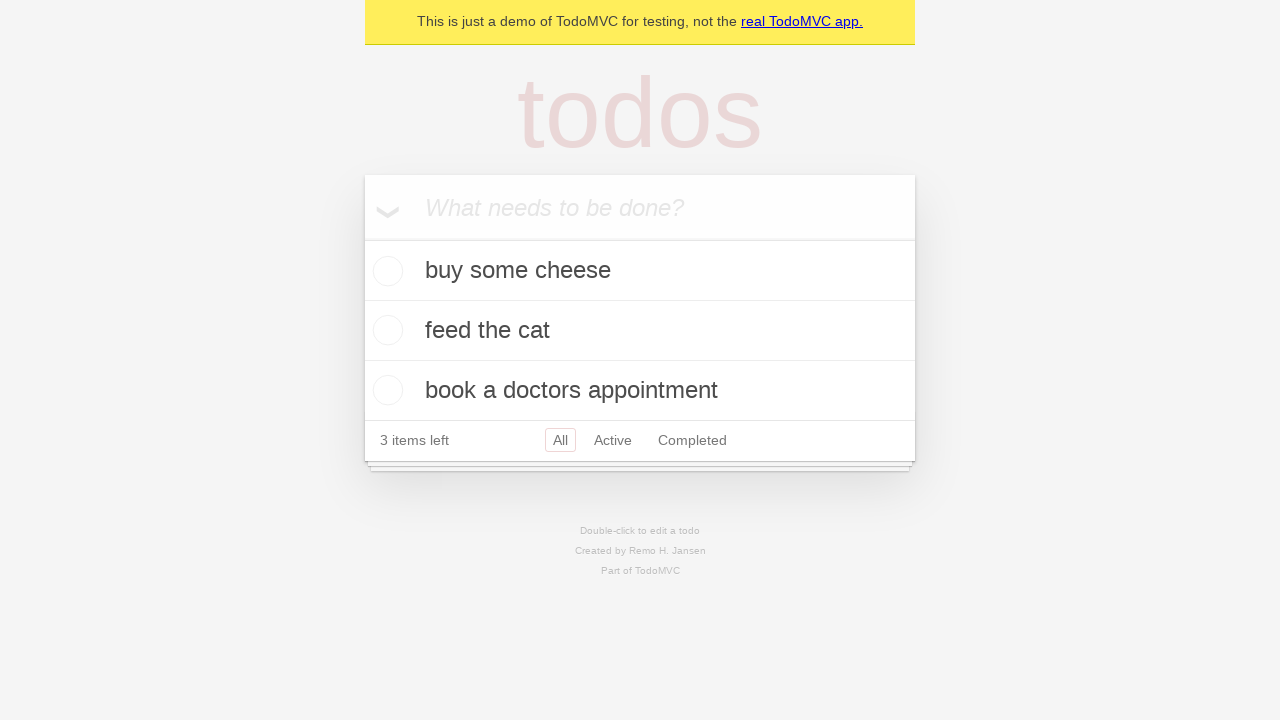

Double-clicked second todo item to enter edit mode at (640, 331) on internal:testid=[data-testid="todo-item"s] >> nth=1
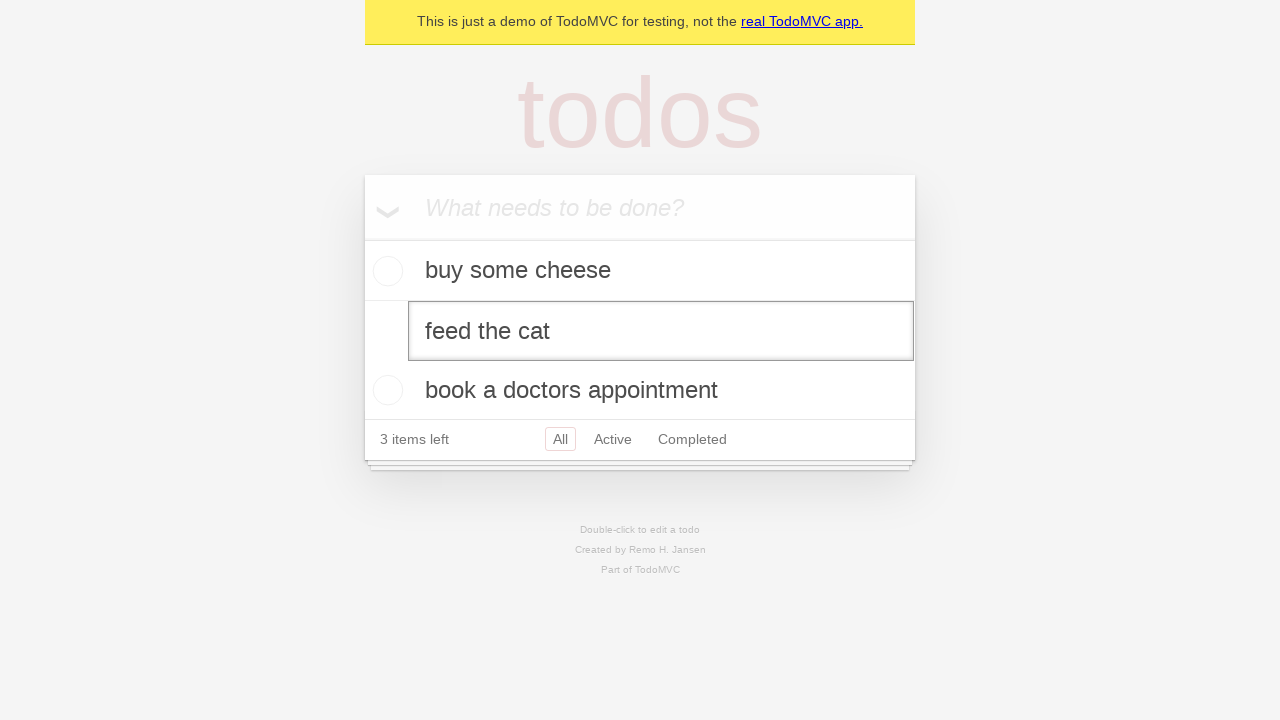

Filled edit textbox with 'buy some sausages' on internal:testid=[data-testid="todo-item"s] >> nth=1 >> internal:role=textbox[nam
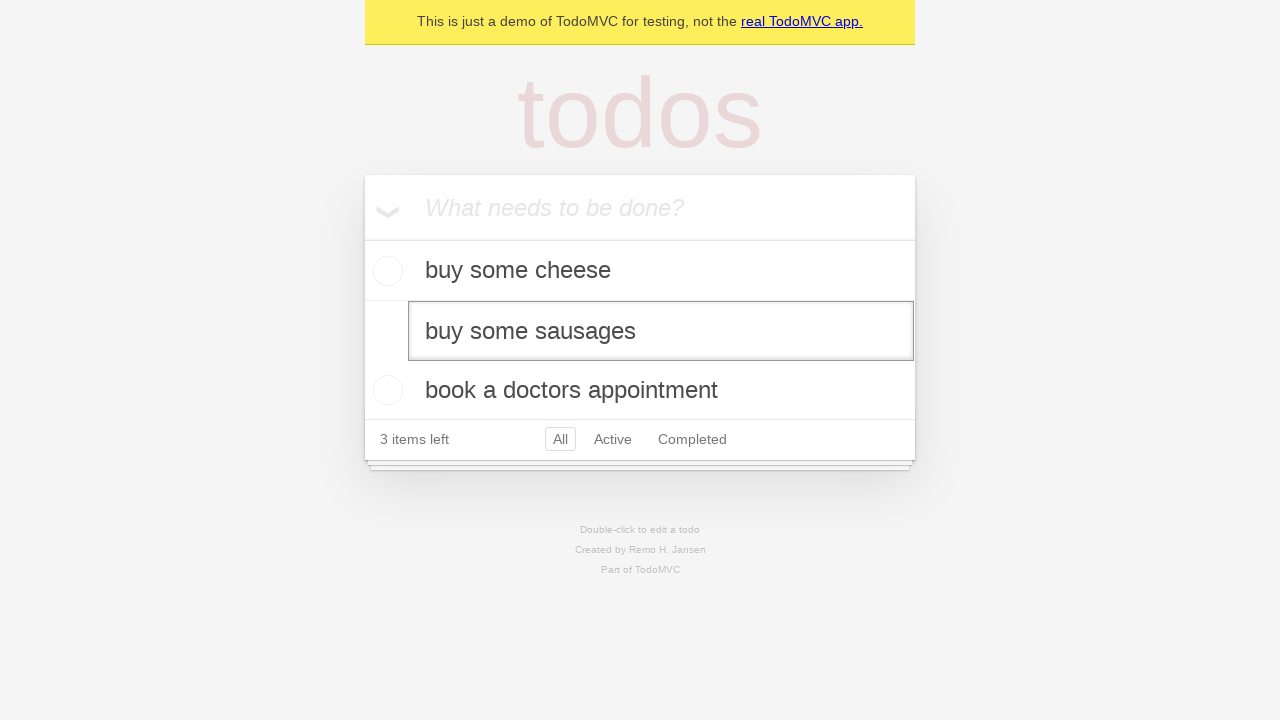

Pressed Enter to save the edited todo item on internal:testid=[data-testid="todo-item"s] >> nth=1 >> internal:role=textbox[nam
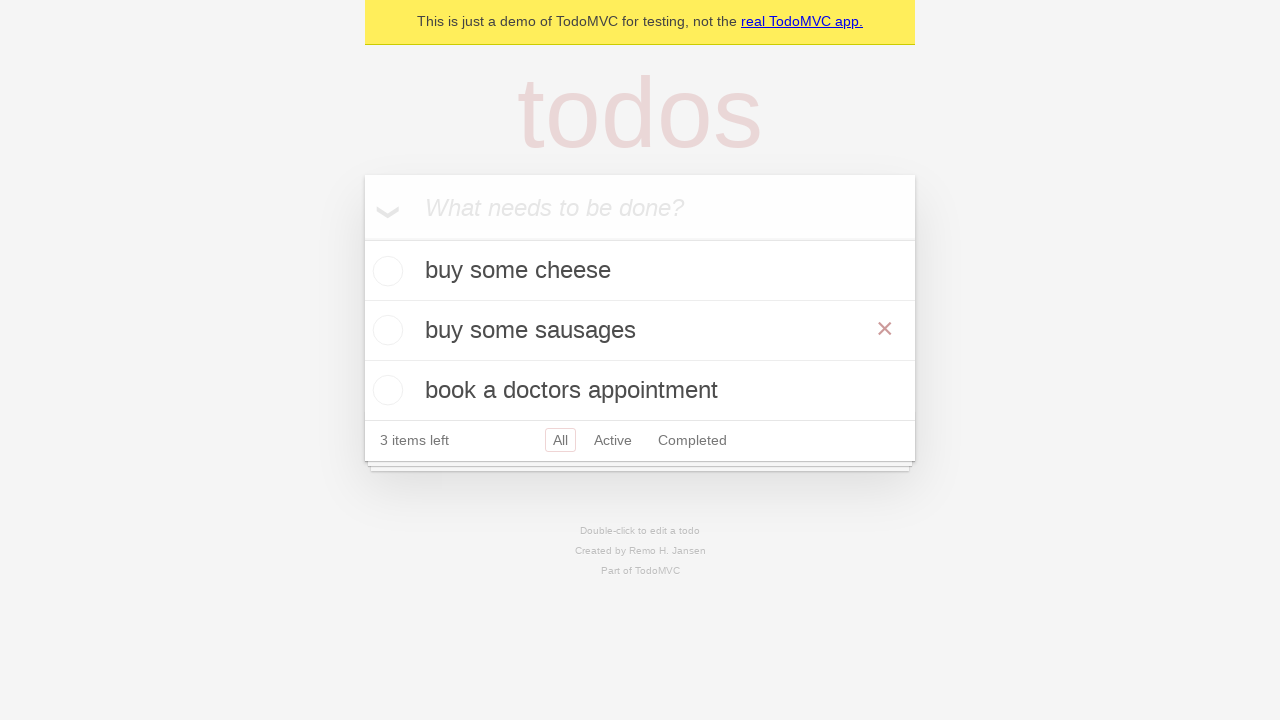

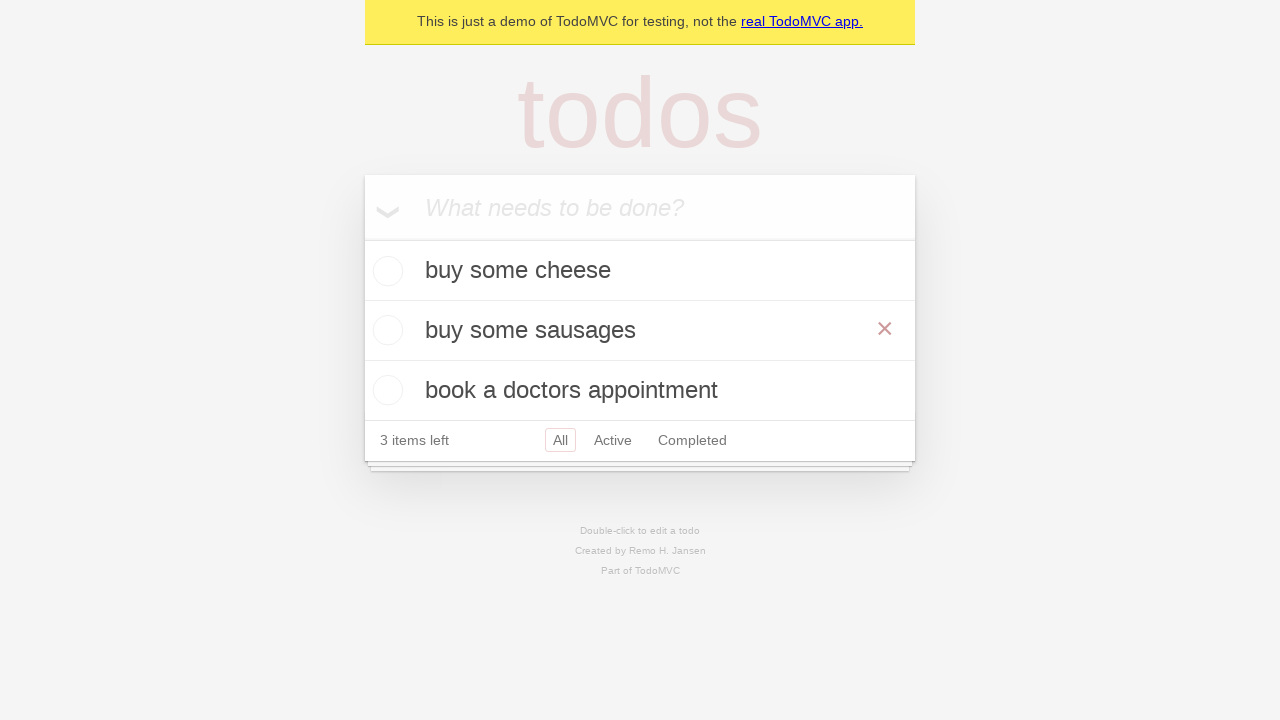